Tests infinite scroll functionality by scrolling to the bottom of the page multiple times

Starting URL: https://the-internet.herokuapp.com/infinite_scroll

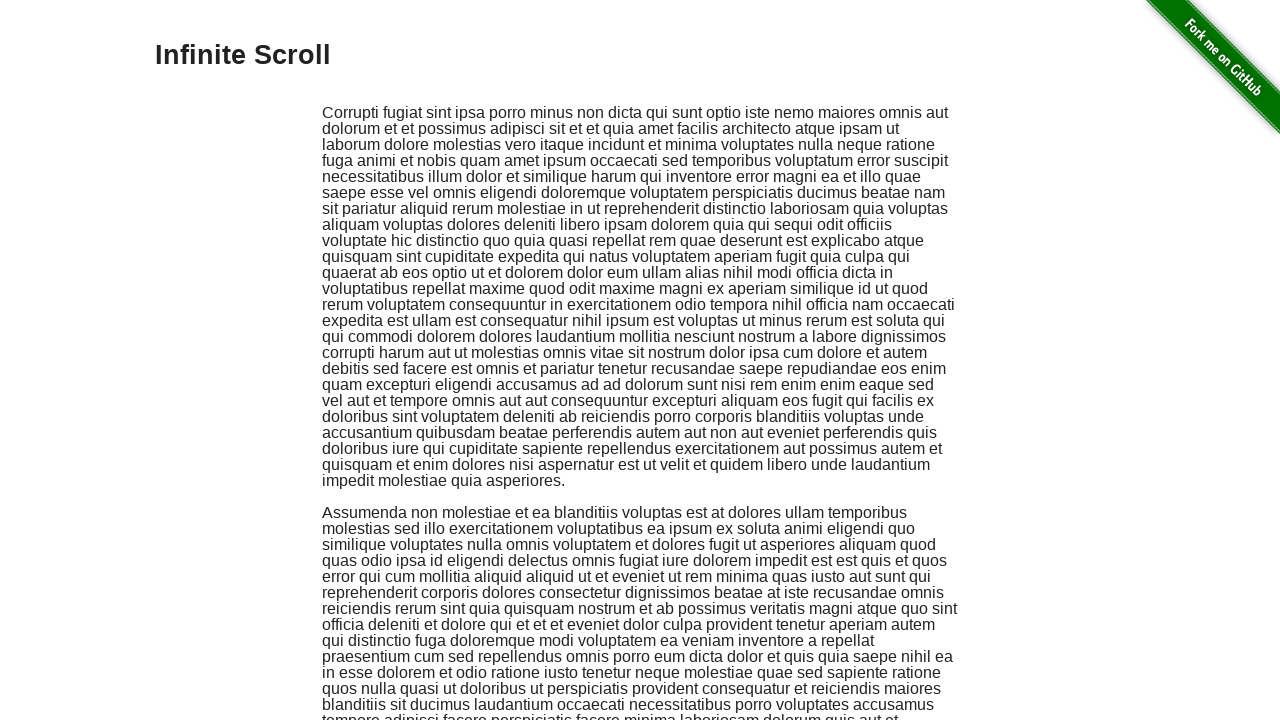

Scrolled to bottom of page to trigger infinite scroll
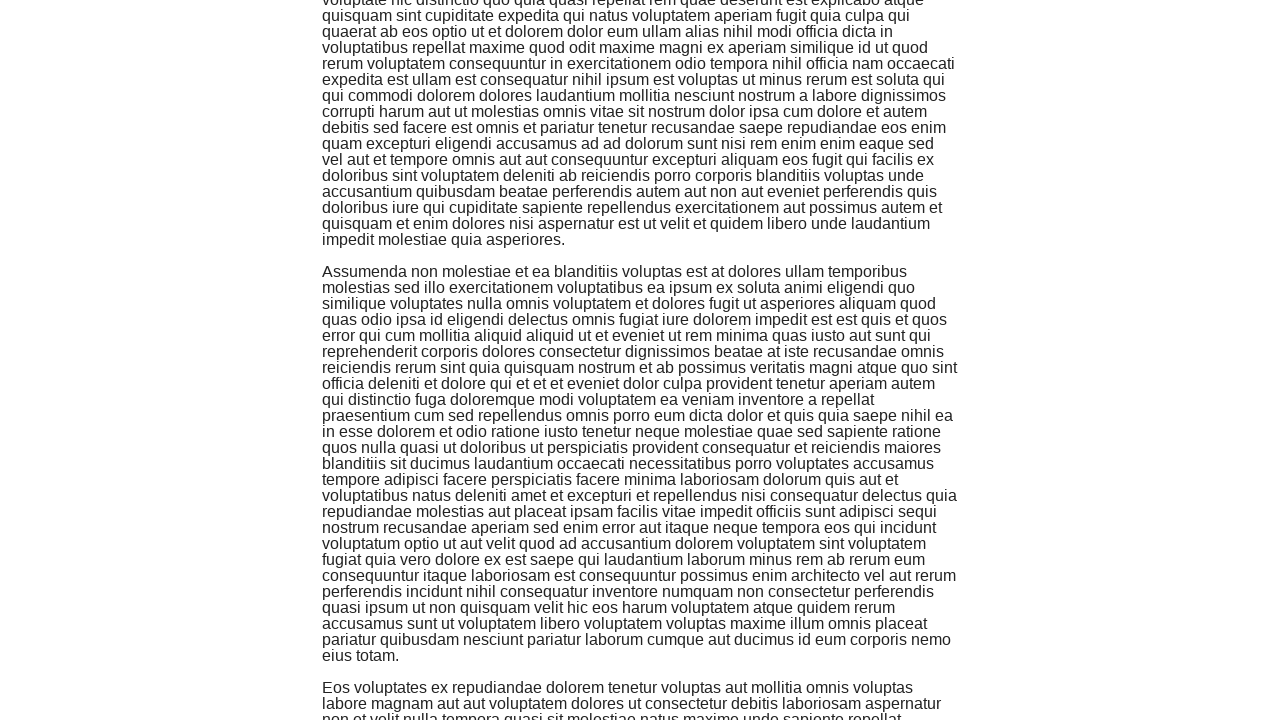

Waited 1 second for new content to load
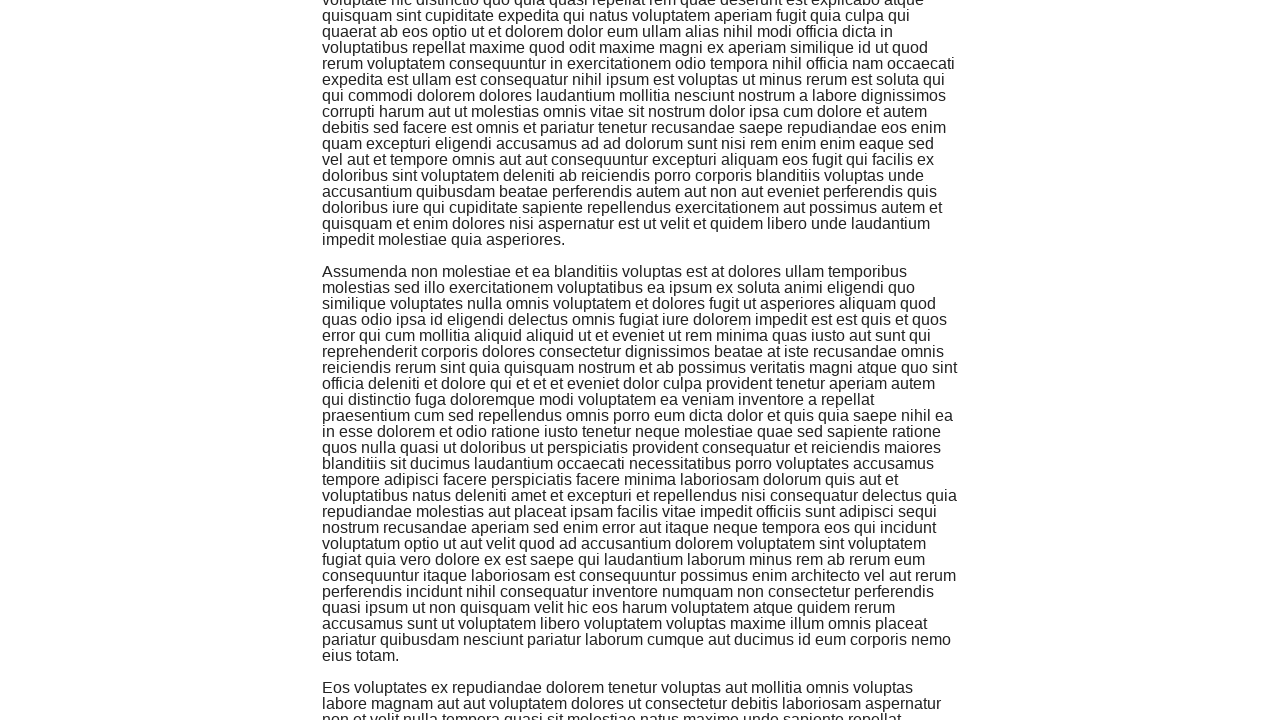

Scrolled to bottom of page to trigger infinite scroll
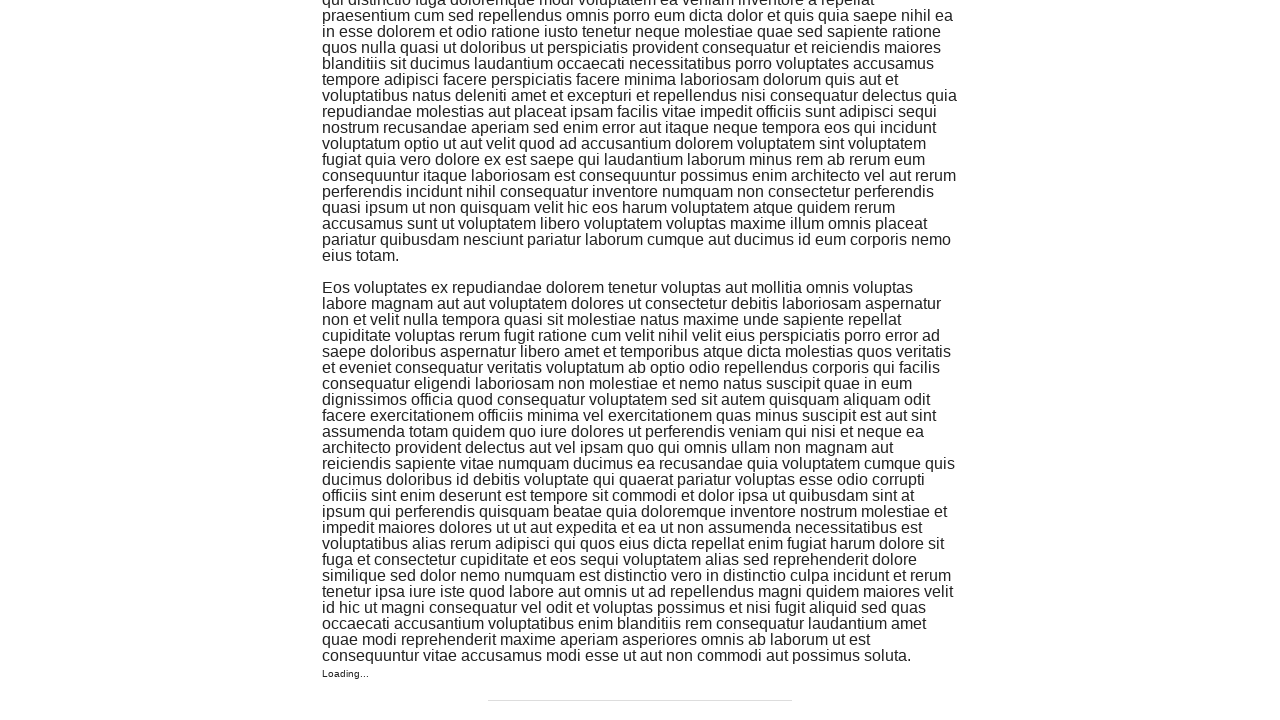

Waited 1 second for new content to load
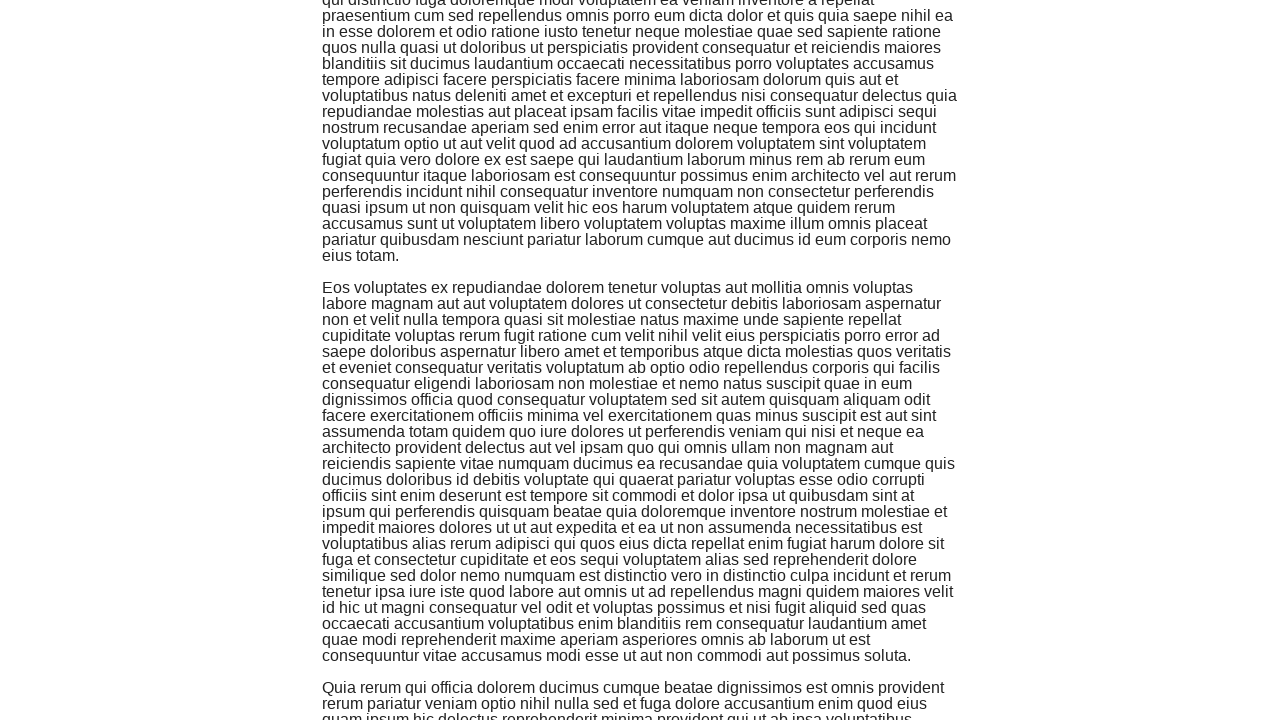

Scrolled to bottom of page to trigger infinite scroll
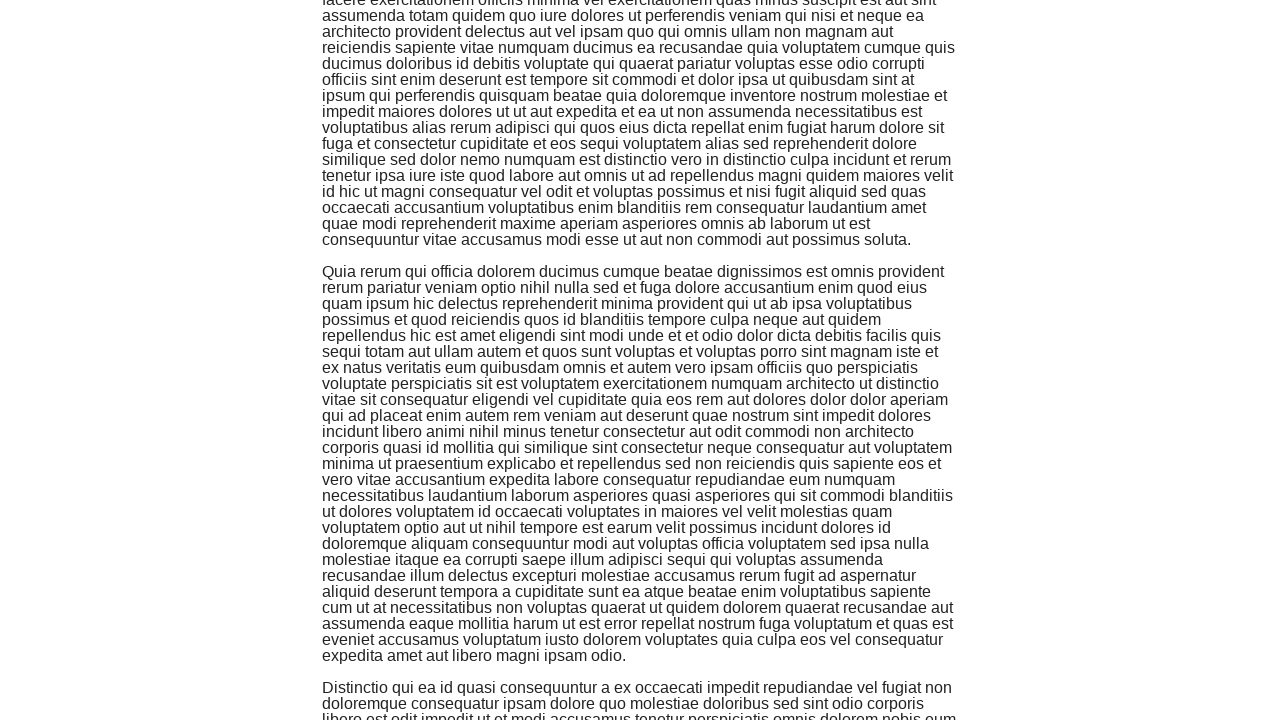

Waited 1 second for new content to load
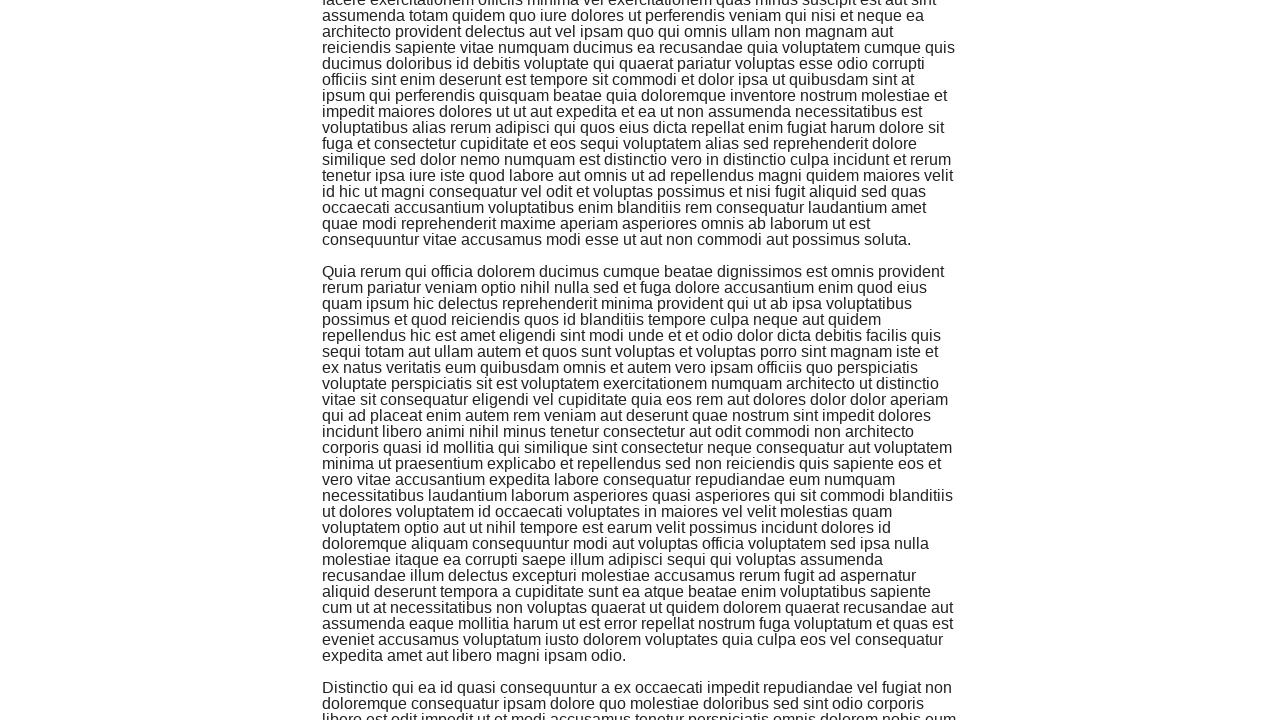

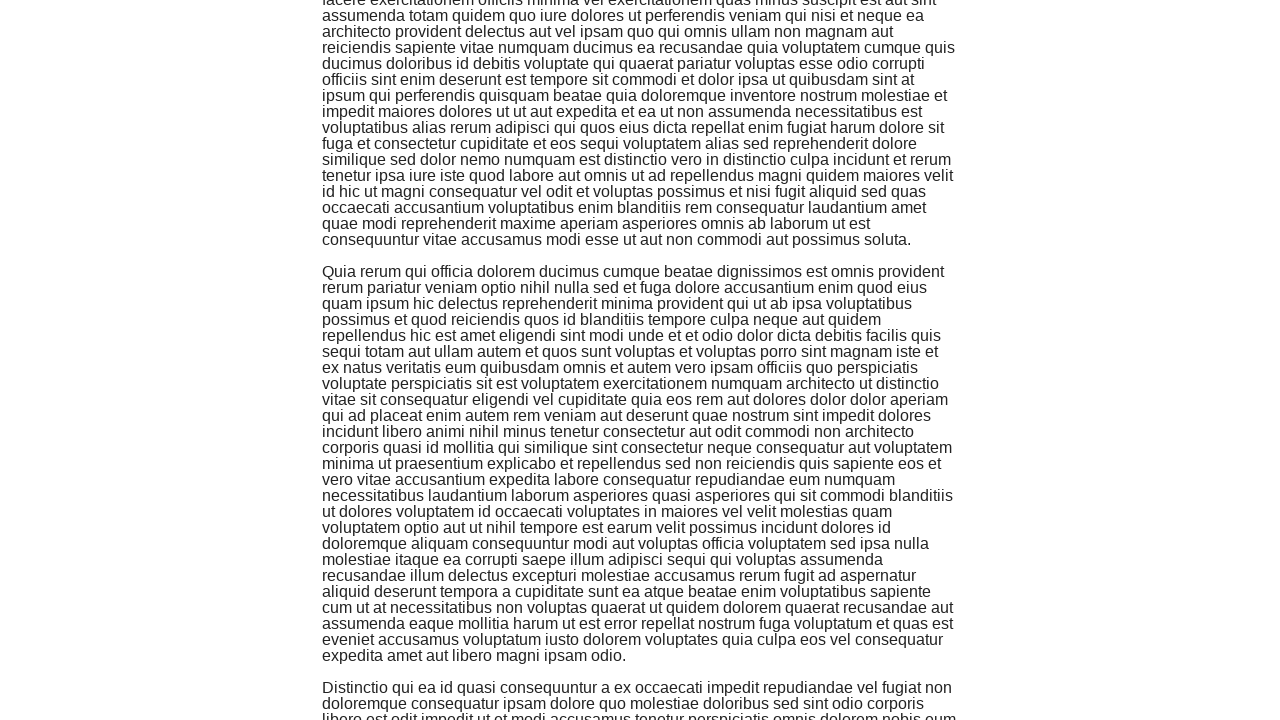